Tests the Playwright documentation site by clicking the "Get started" link and verifying navigation to the intro page.

Starting URL: https://playwright.dev/

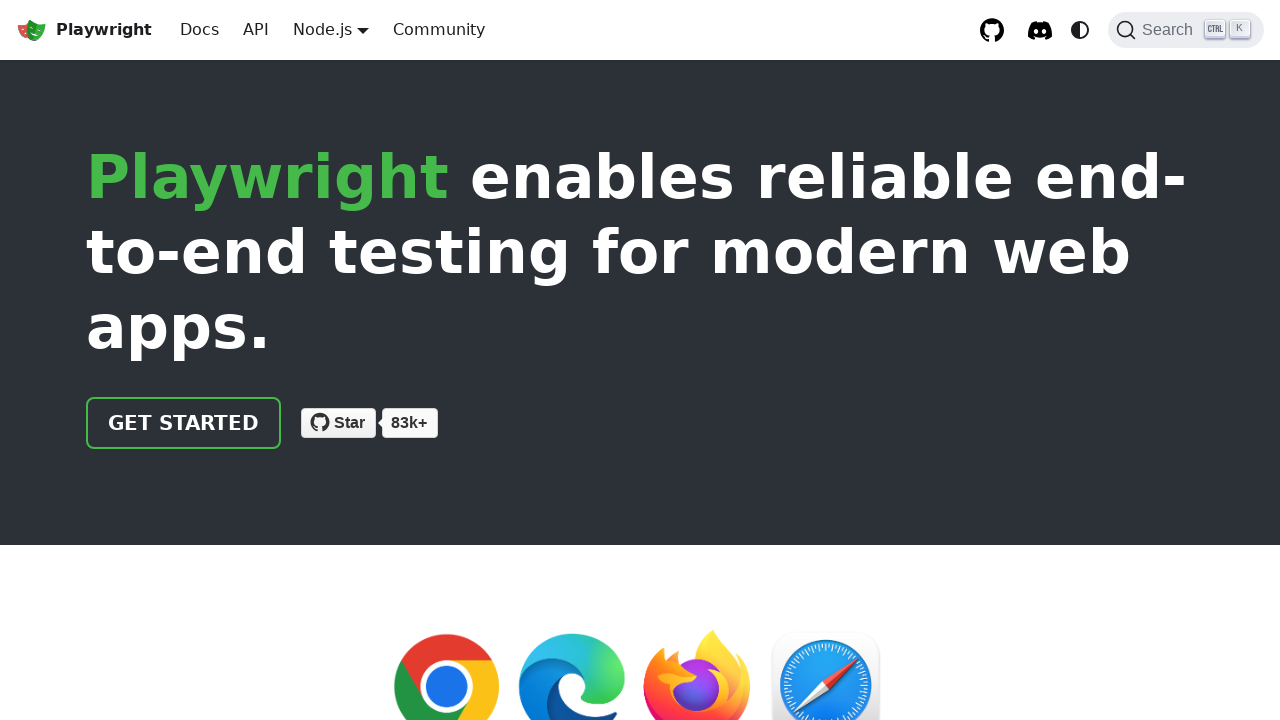

Clicked the 'Get started' link at (184, 423) on internal:role=link[name="Get started"i]
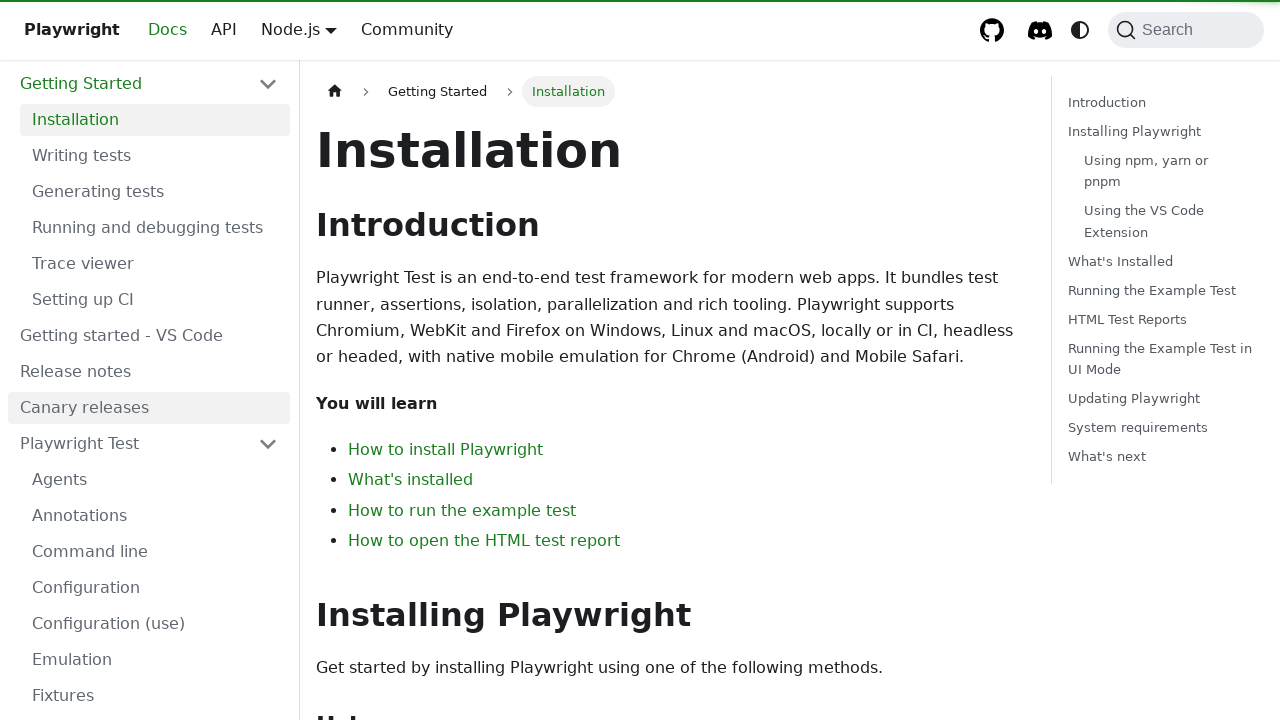

Navigation to intro page completed, URL verified
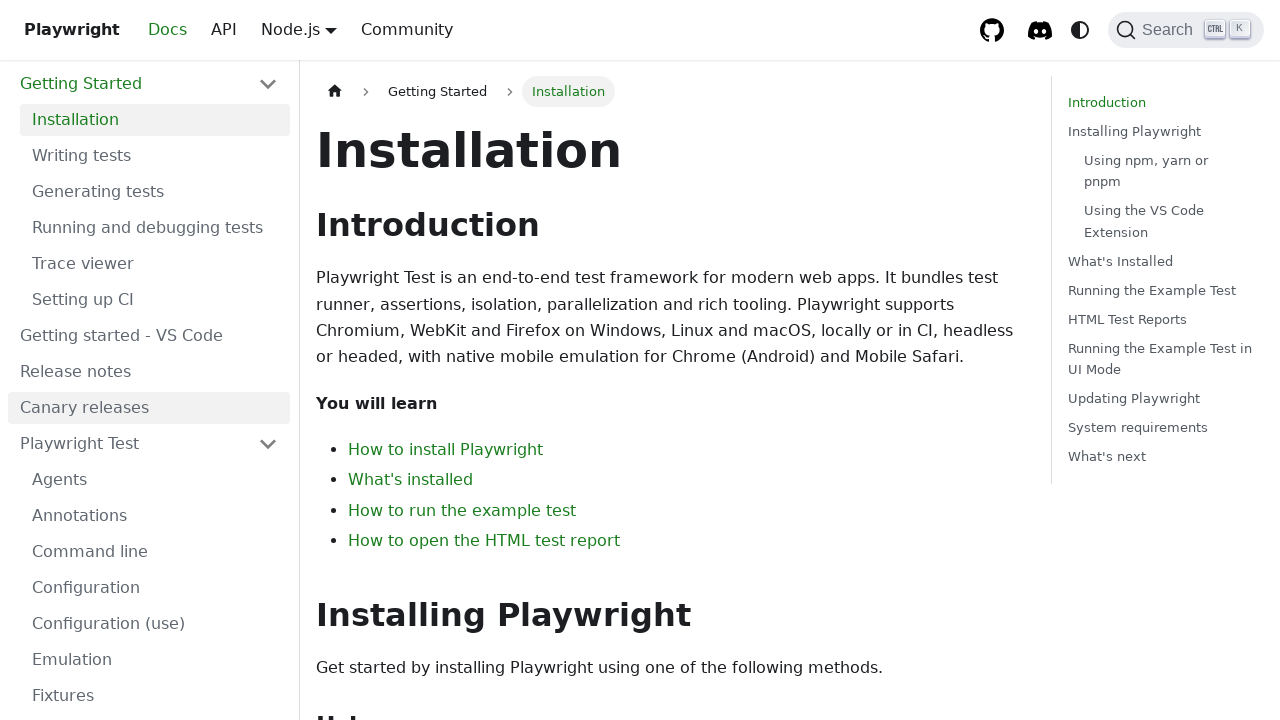

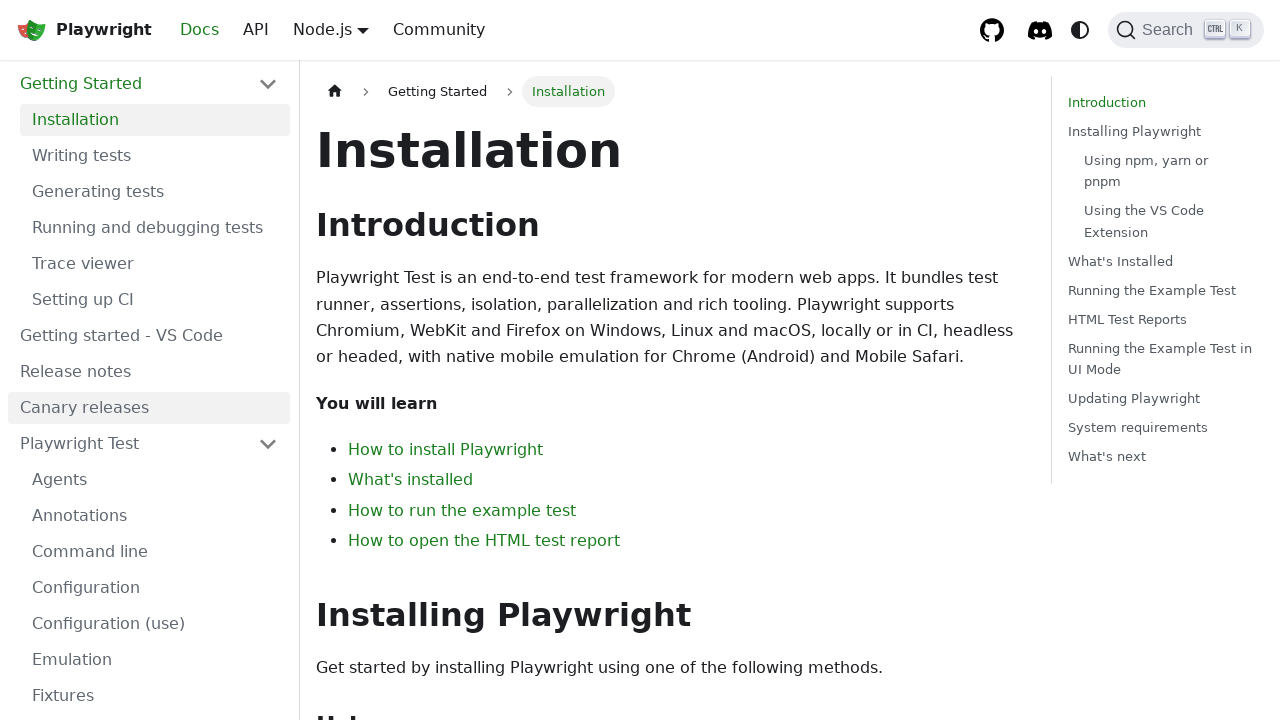